Navigates to a demo site and tests dropdown menu interaction by hovering over "SwitchTo" menu and clicking on "Windows" option

Starting URL: https://demo.automationtesting.in/Frames.html

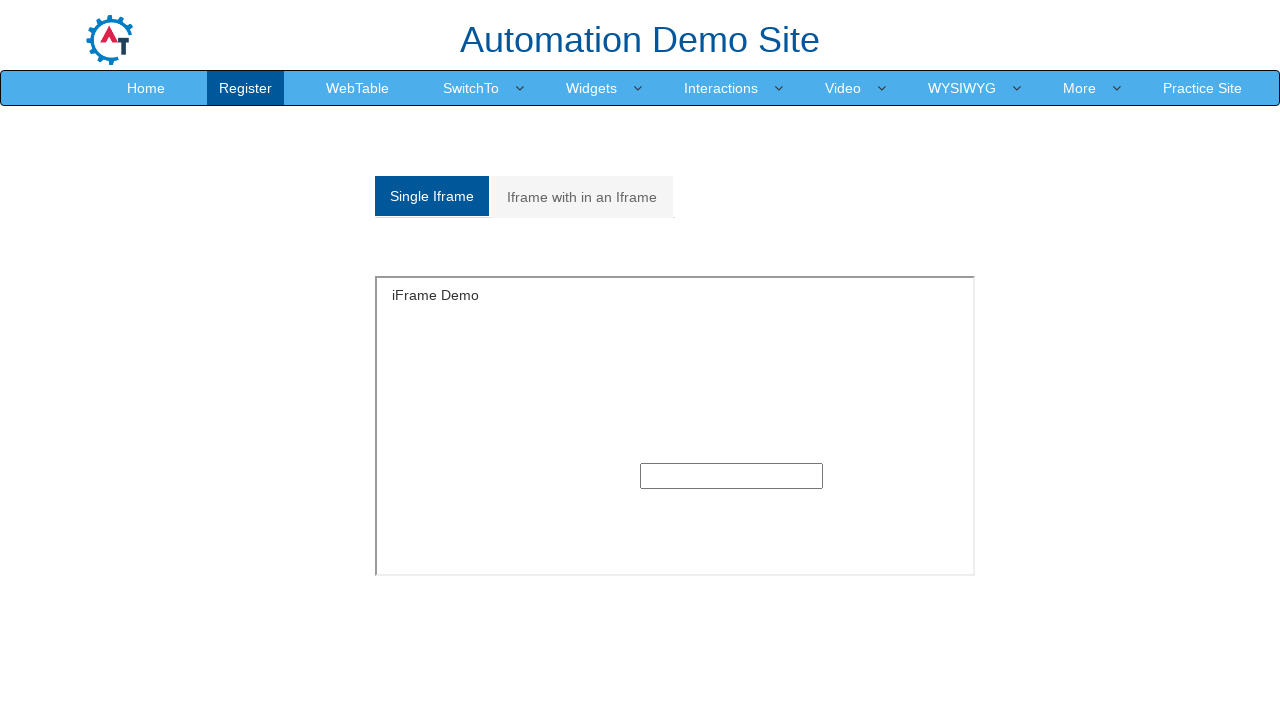

Navigated to demo automation testing site
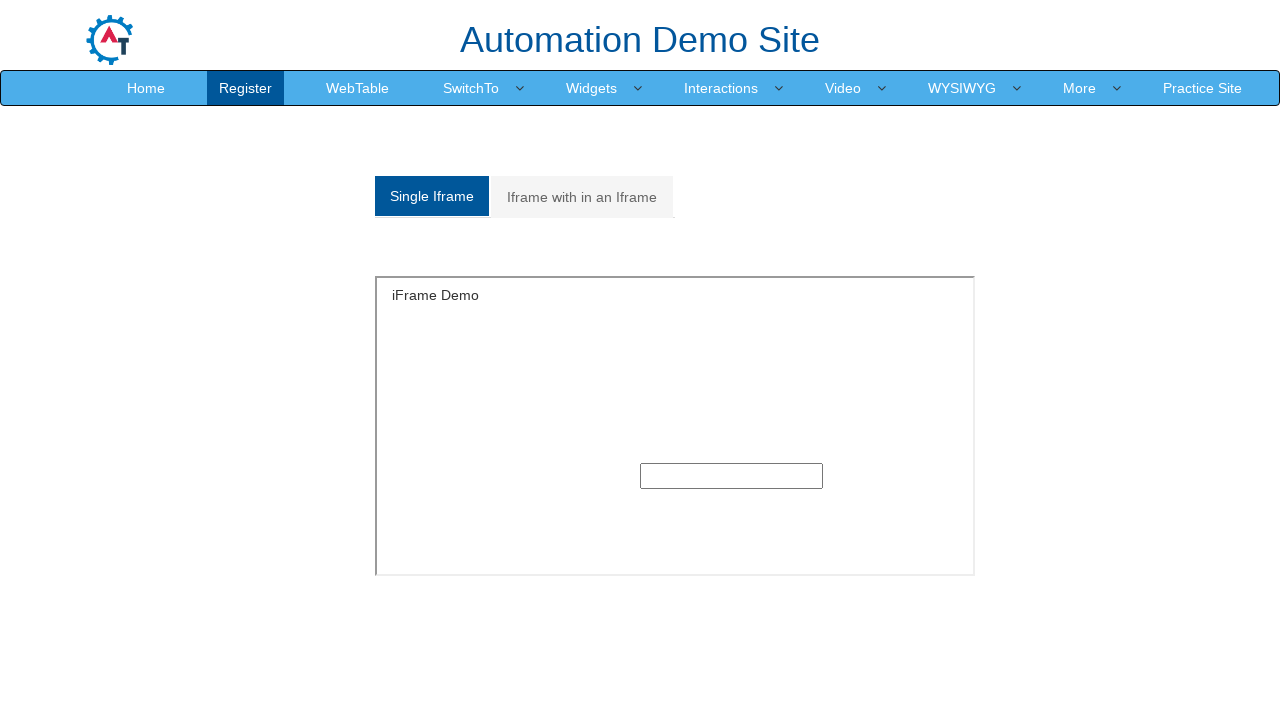

Hovered over SwitchTo menu to reveal dropdown options at (471, 88) on xpath=//a[text()='SwitchTo']
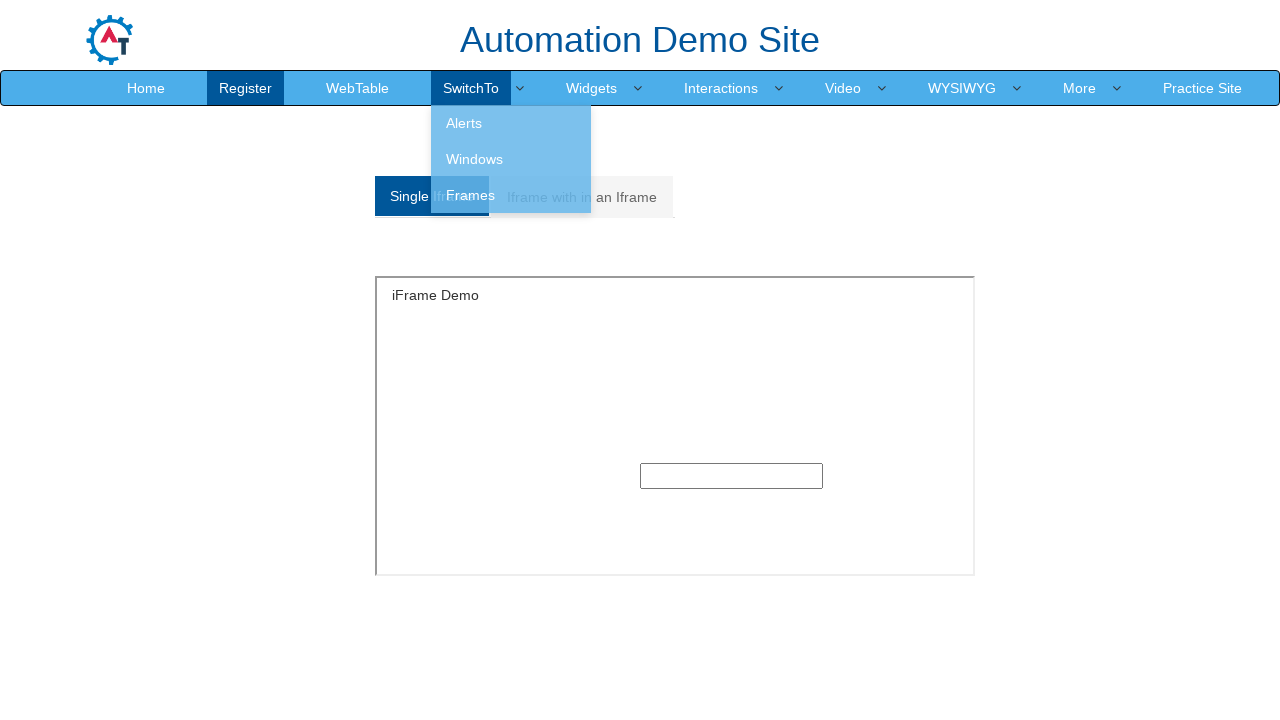

Clicked on Windows option from SwitchTo dropdown menu at (511, 159) on xpath=//a[text()='Windows']
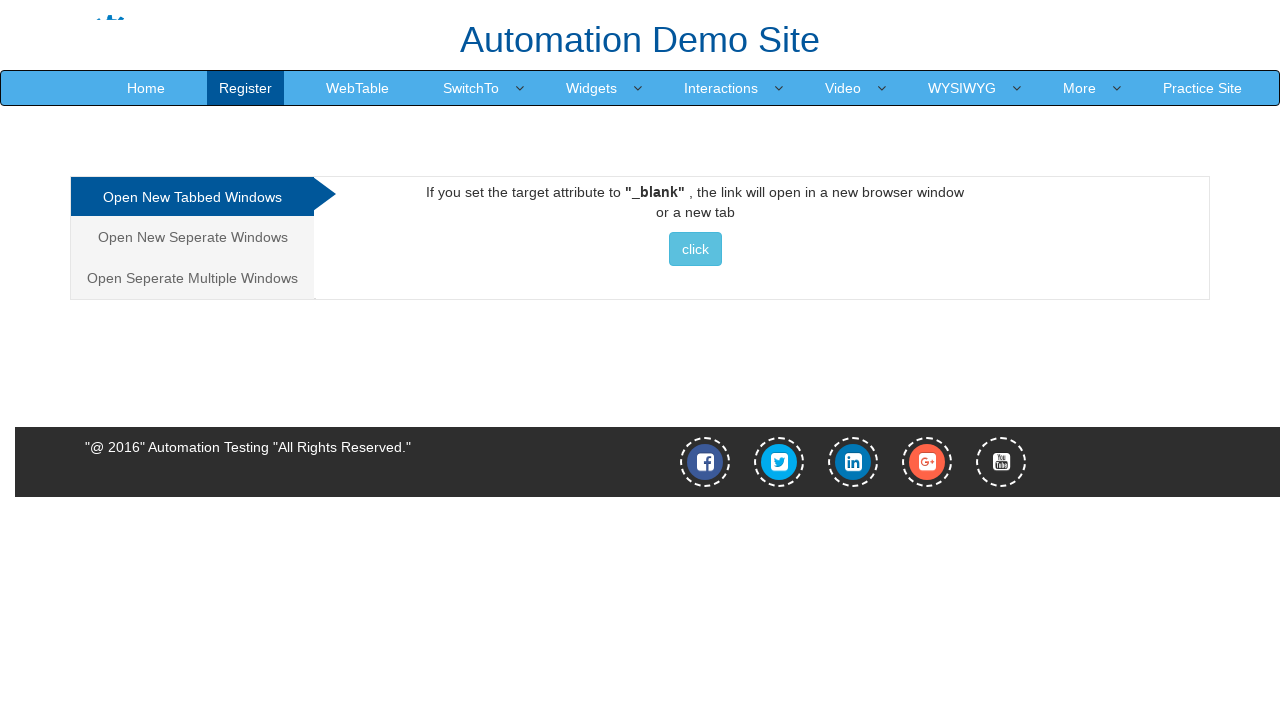

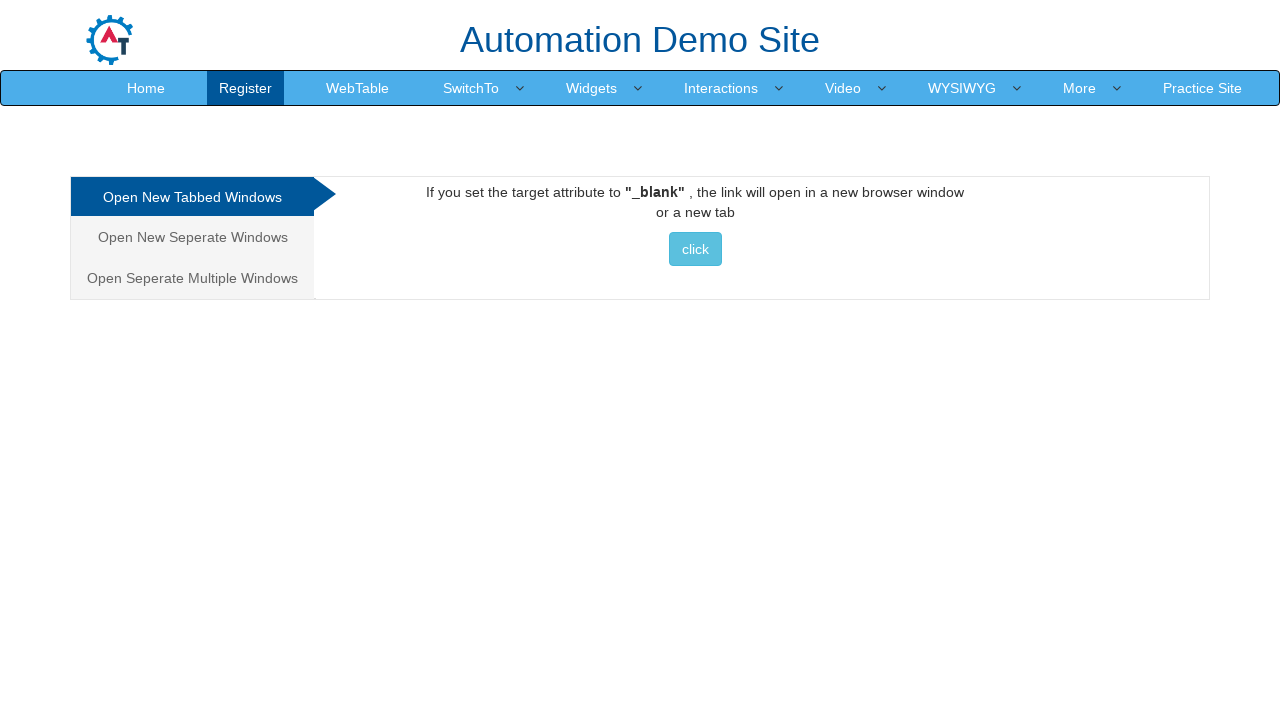